Tests dynamic loading where an element is rendered after clicking Start, waits for the element to be added to DOM

Starting URL: https://the-internet.herokuapp.com/dynamic_loading/2

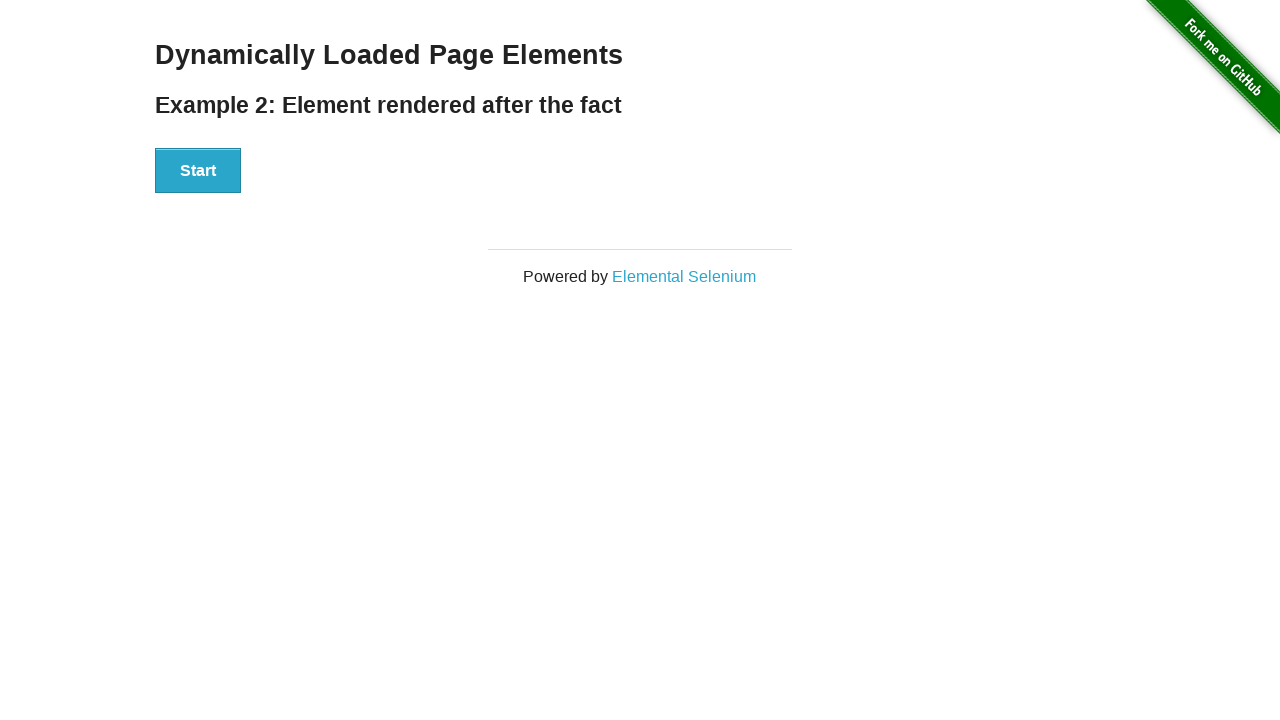

Clicked Start button to trigger dynamic loading at (198, 171) on xpath=//button[text()='Start']
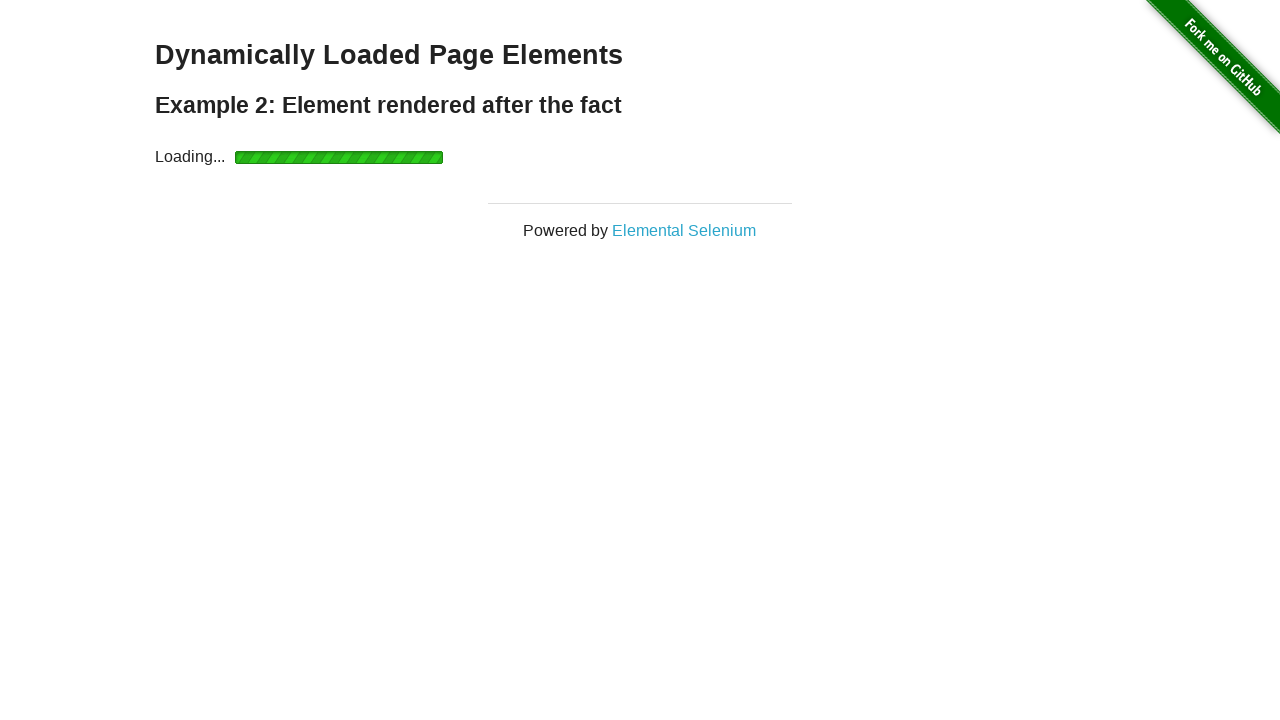

Element with 'Hello World!' text rendered in DOM after dynamic loading
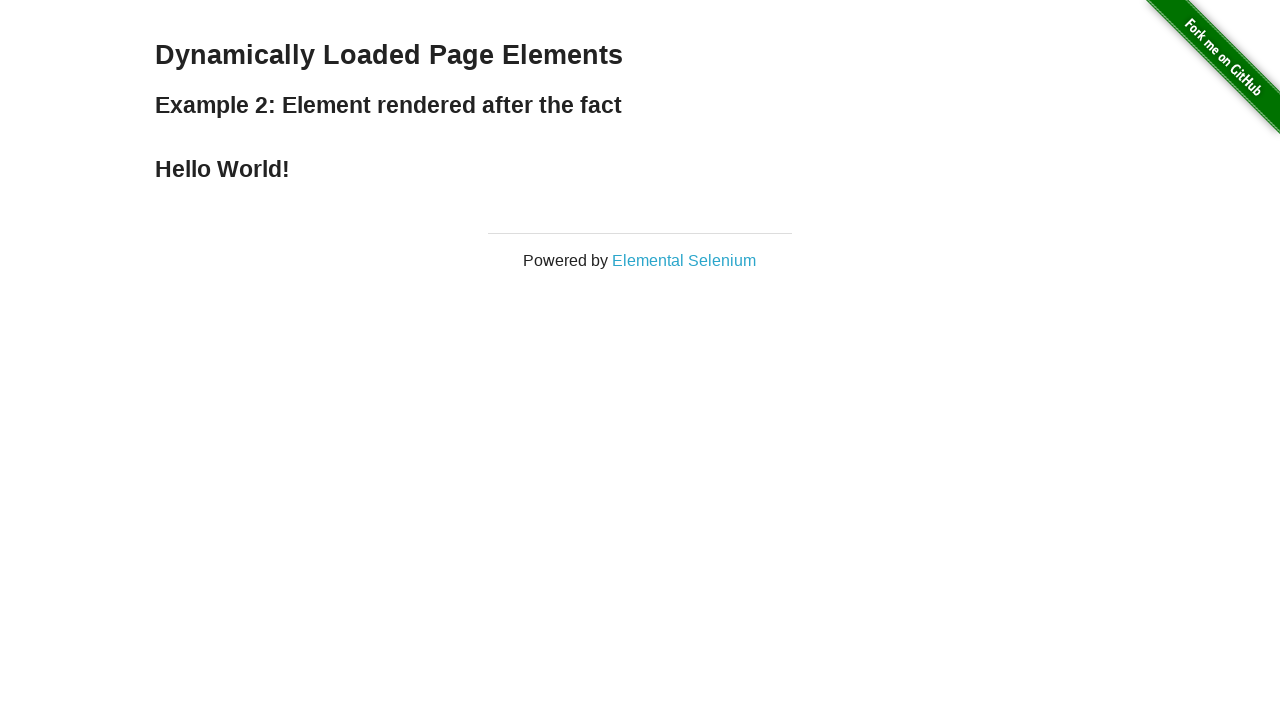

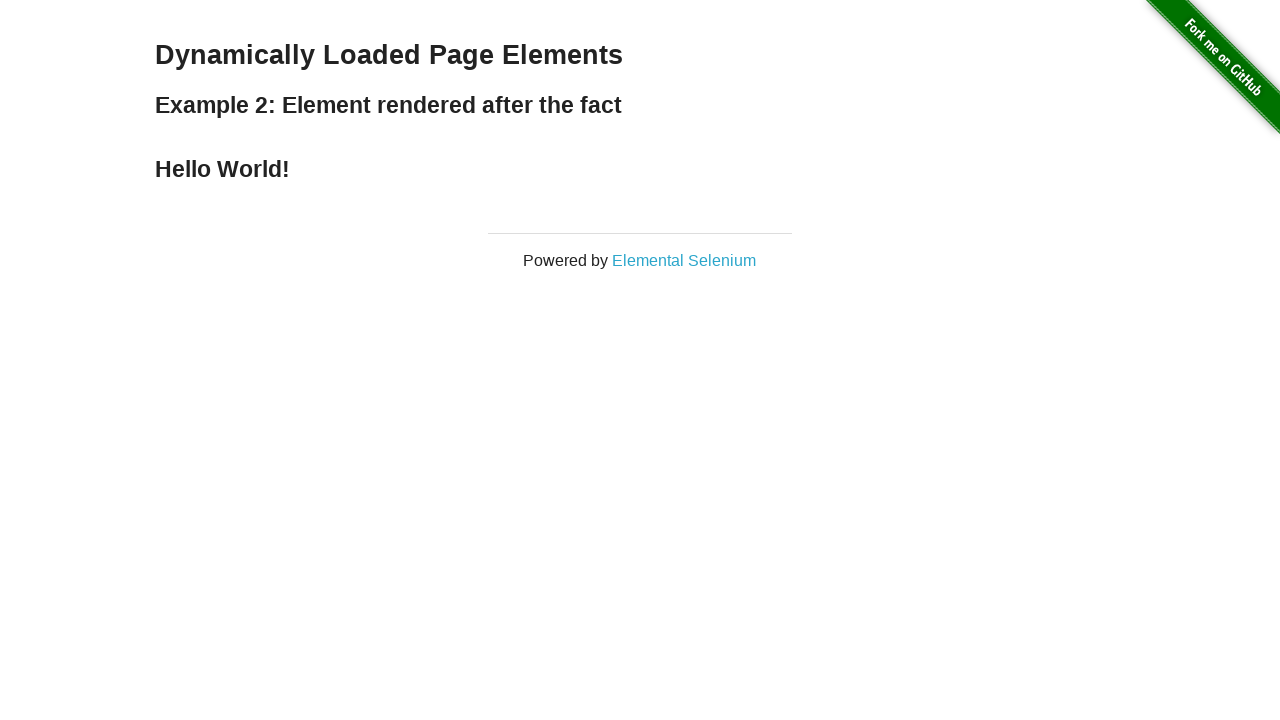